Tests basic form interaction on a training page by filling an input field with text and clicking a button

Starting URL: https://techstepacademy.com/training-ground

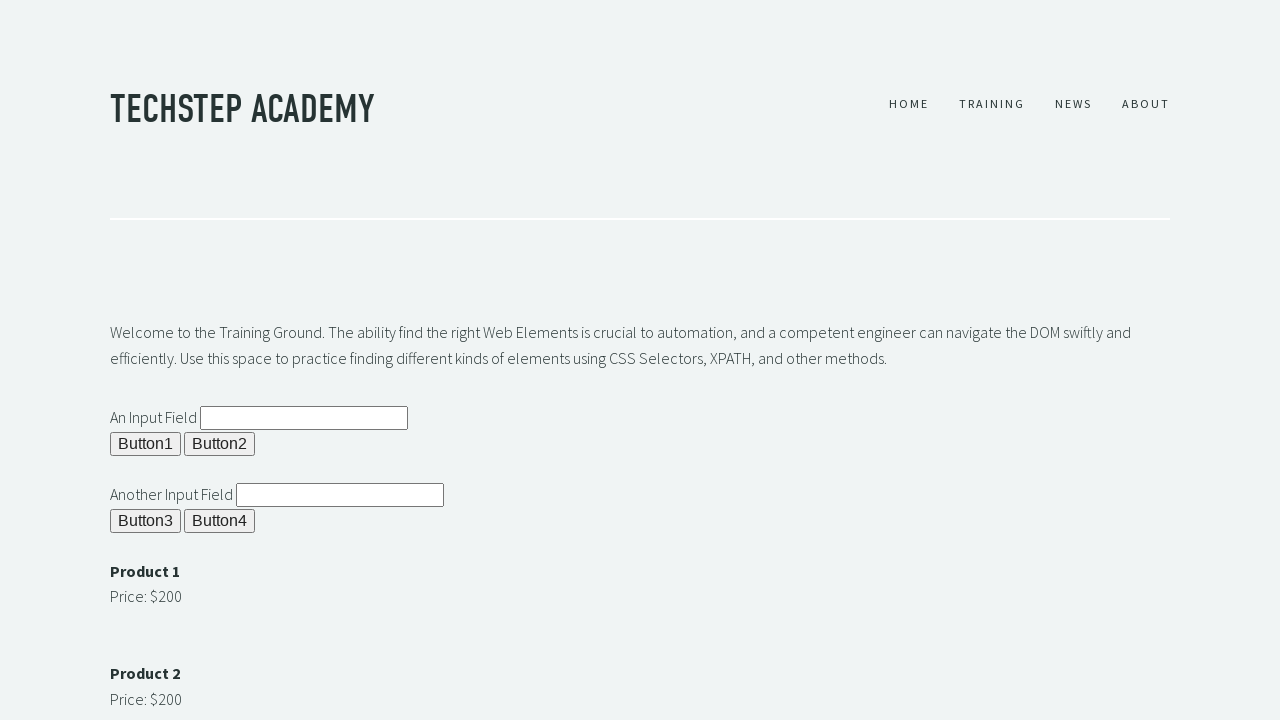

Filled first input field with 'testing_input_value_12345' on input#ipt1
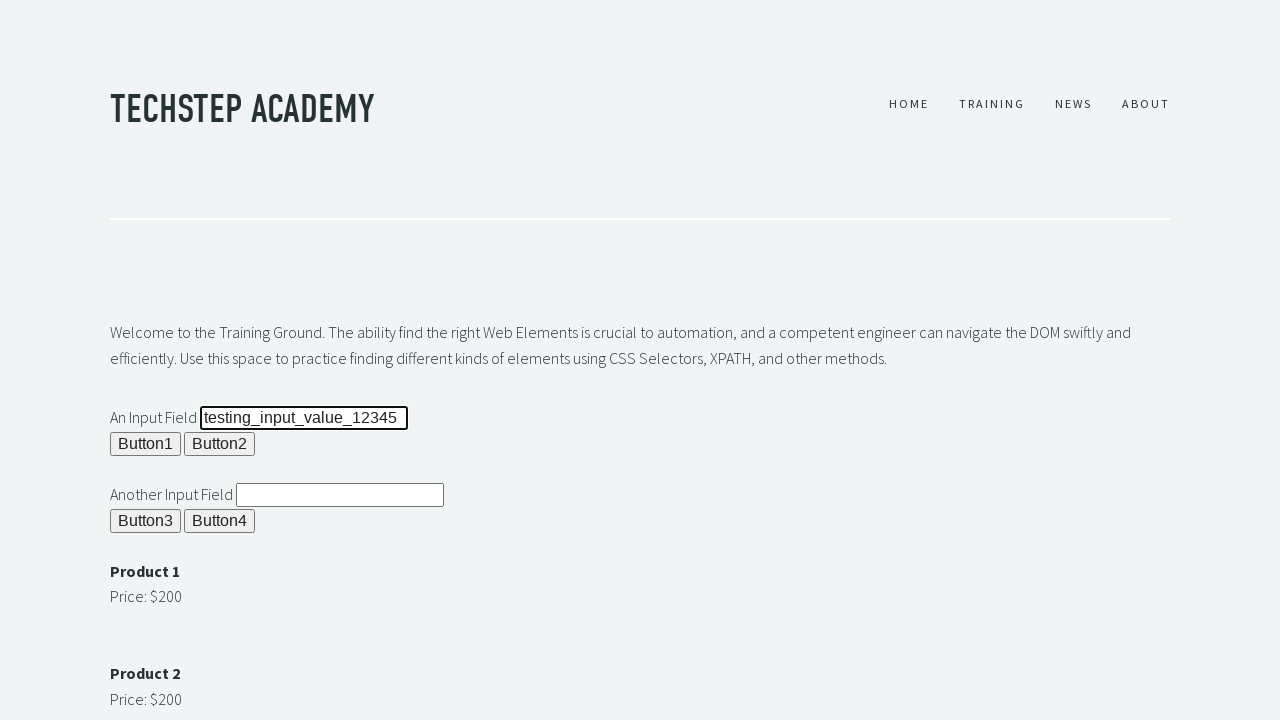

Clicked button 4 at (220, 521) on xpath=//button[@id='b4']
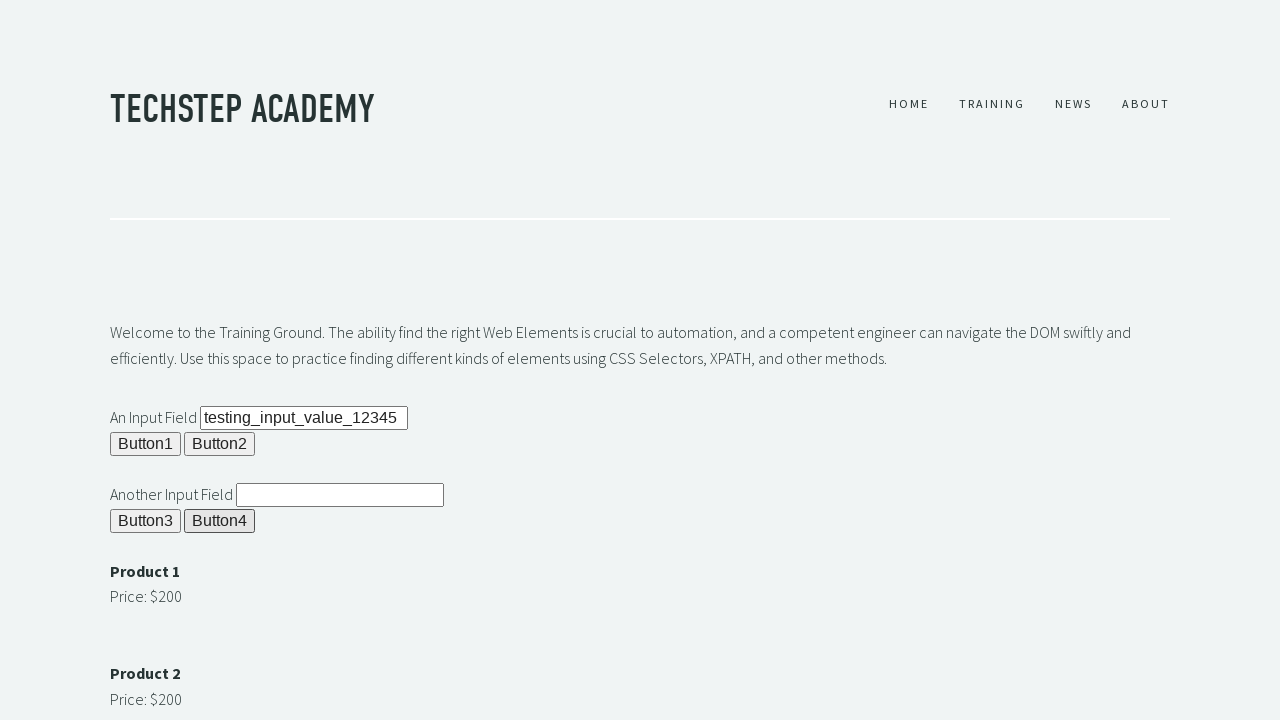

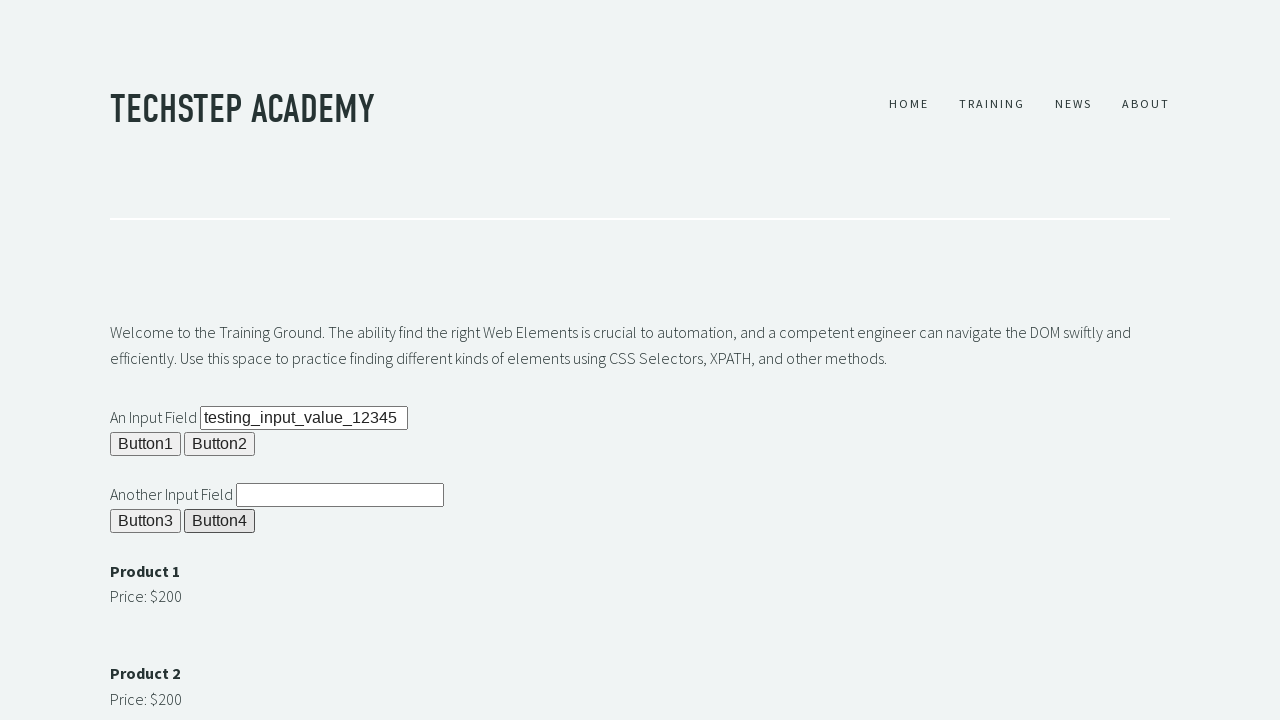